Opens Flipkart homepage and performs basic window management operations (maximize and minimize the browser window)

Starting URL: https://www.flipkart.com

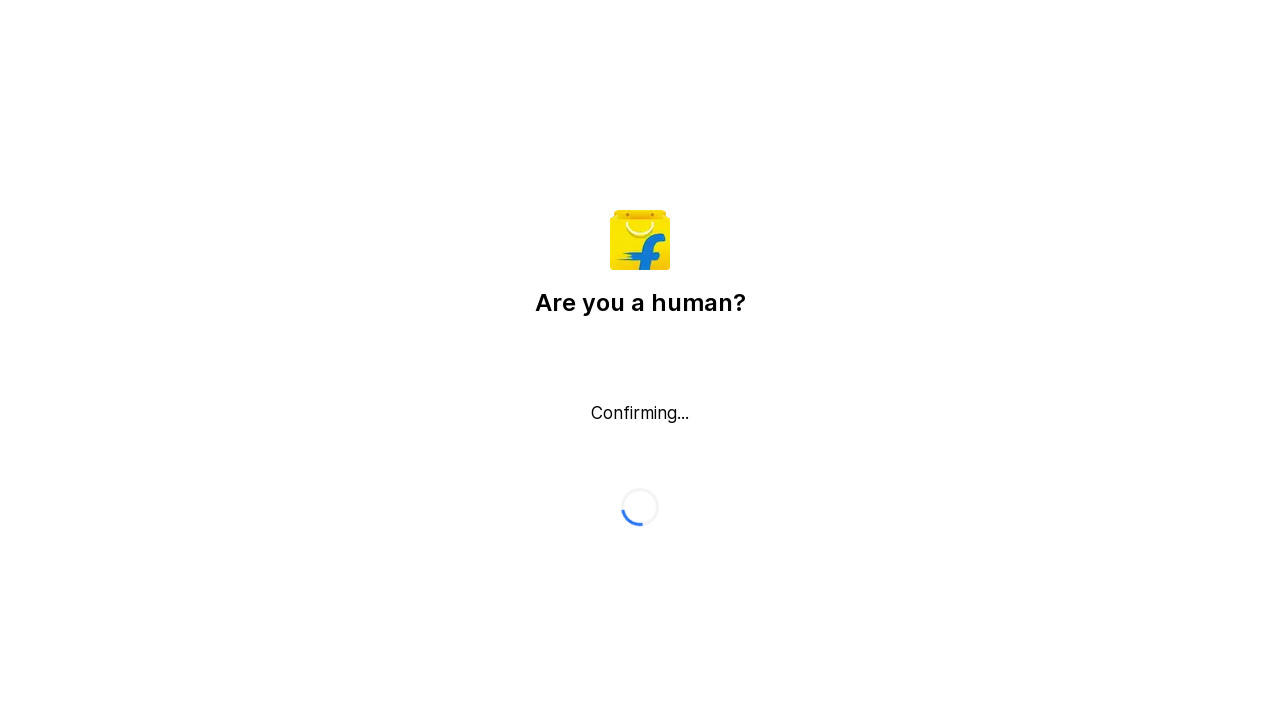

Navigated to Flipkart homepage
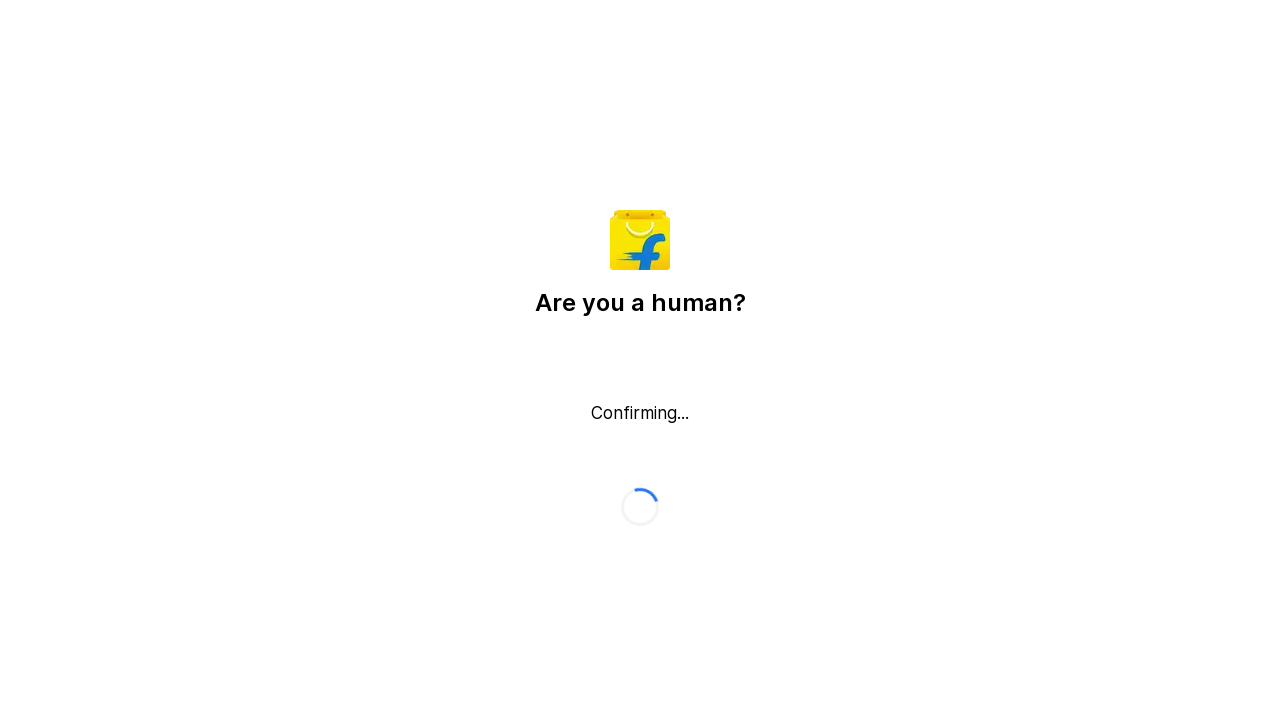

Maximized browser window to 1920x1080
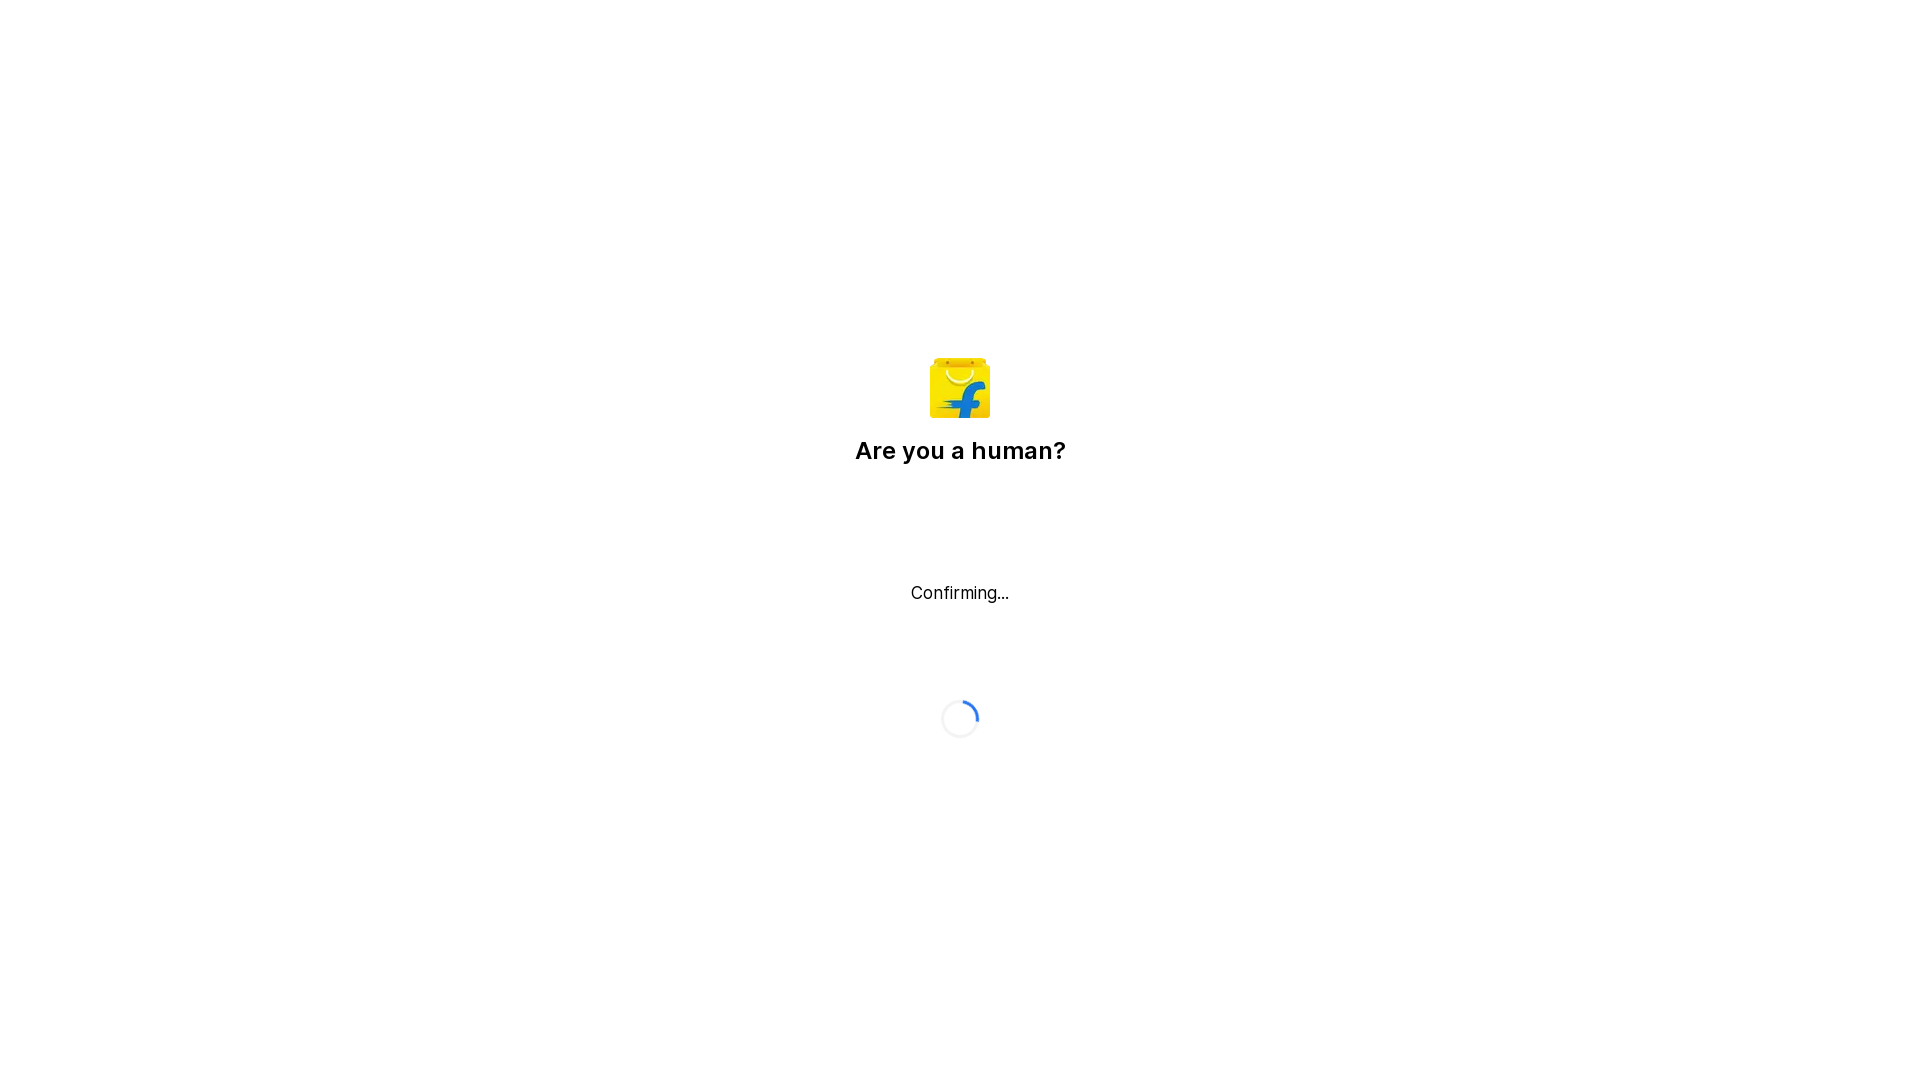

Page loaded and DOM content ready
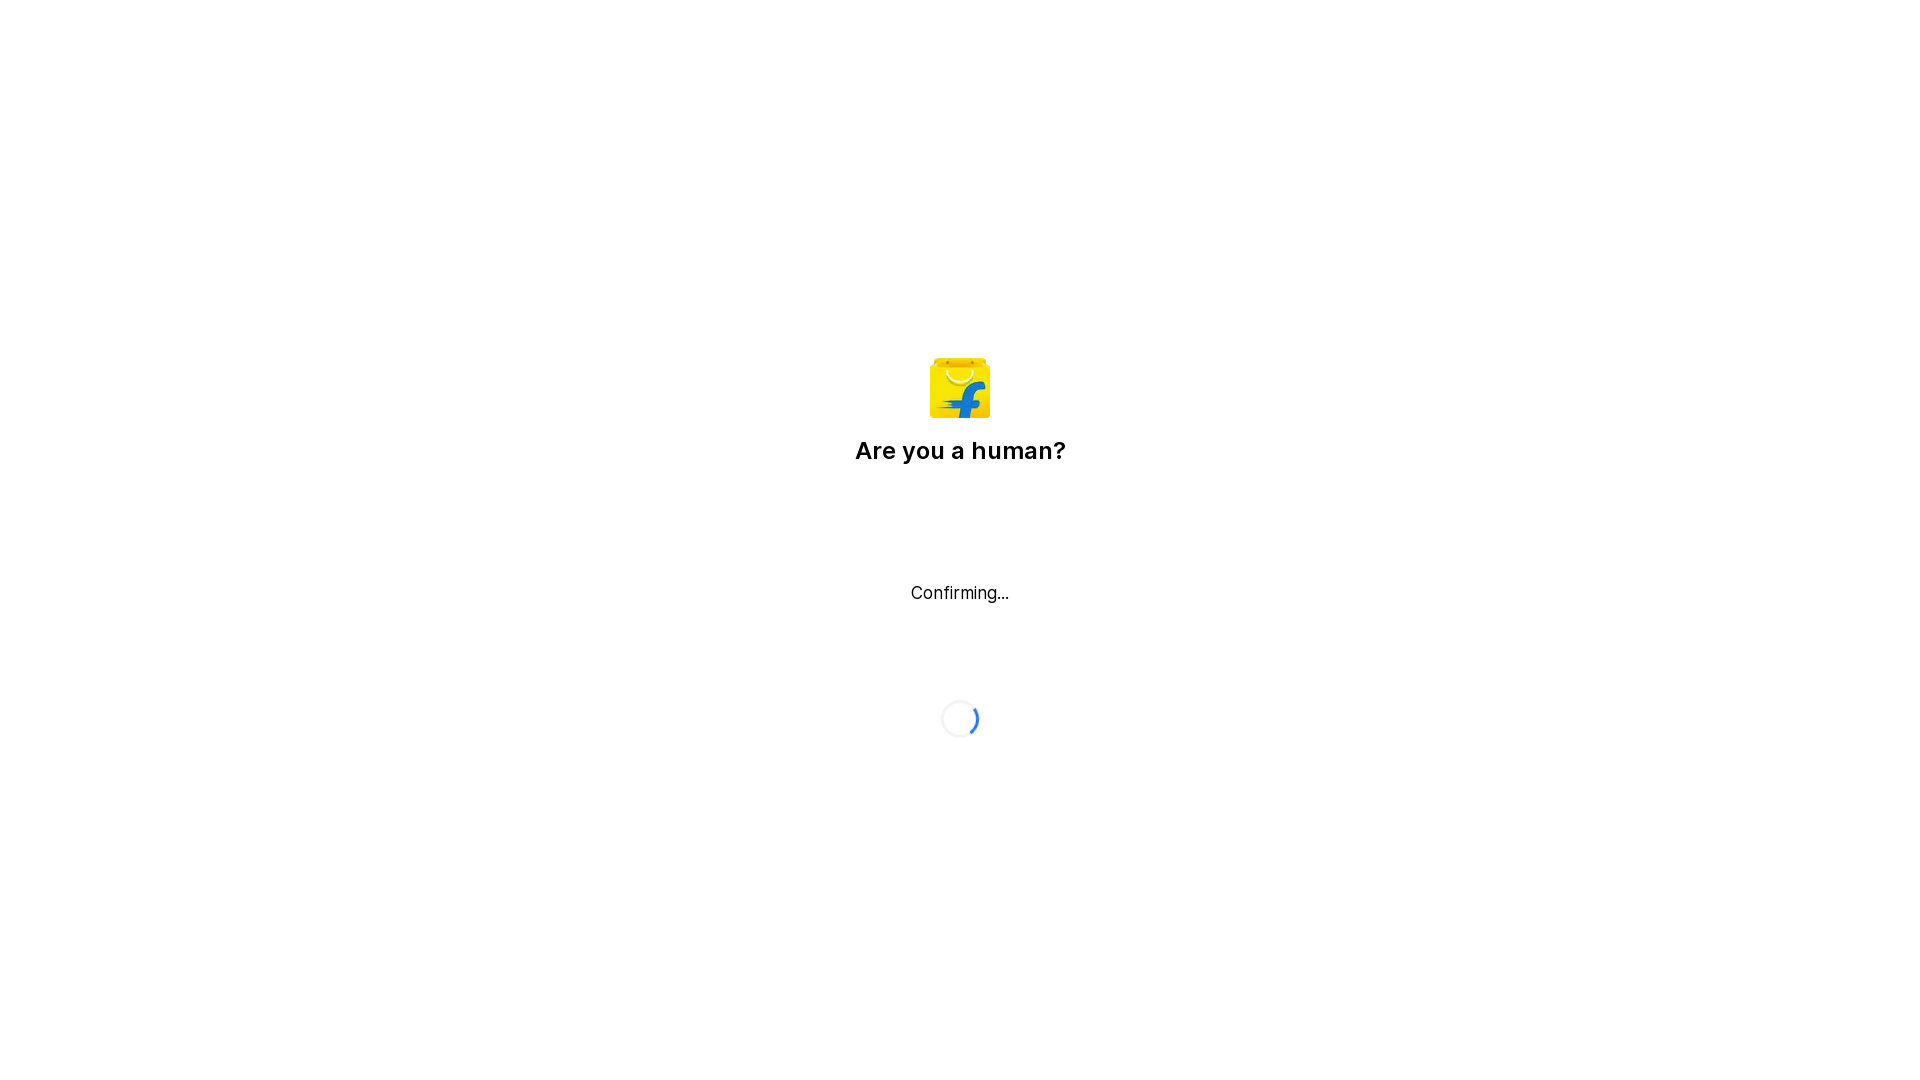

Resized browser window to 800x600 (simulating minimize)
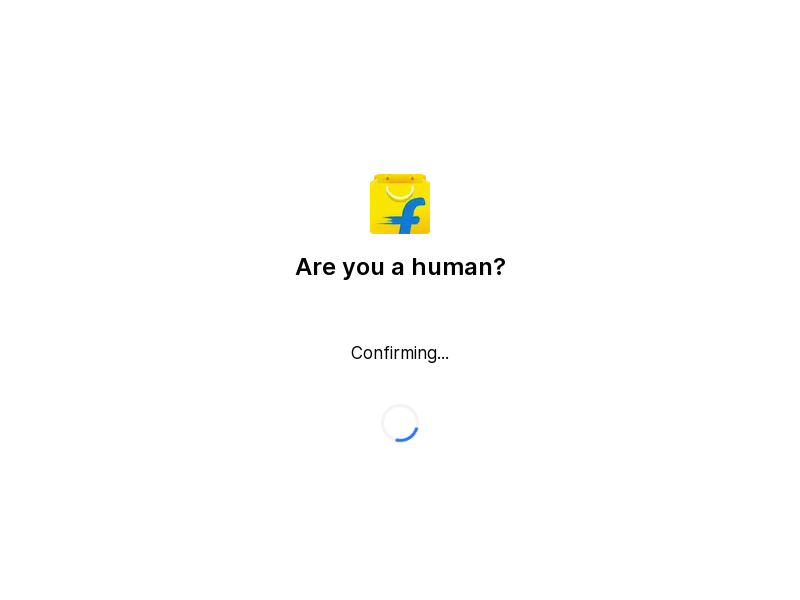

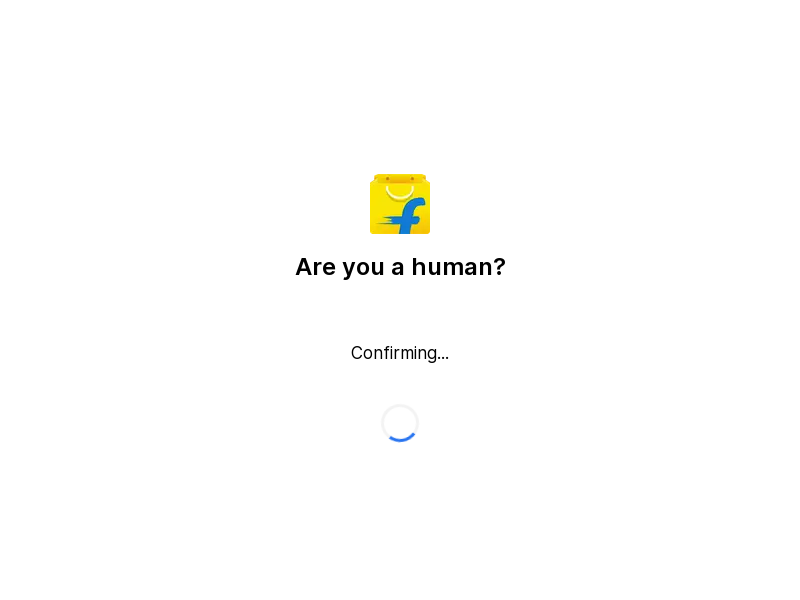